Navigates to a Japanese business matching site comparison article and clicks on various headings and table content to explore information about different services like Aimitu and Hikaku Biz.

Starting URL: https://comperu.jp/library/business-matchingsite/

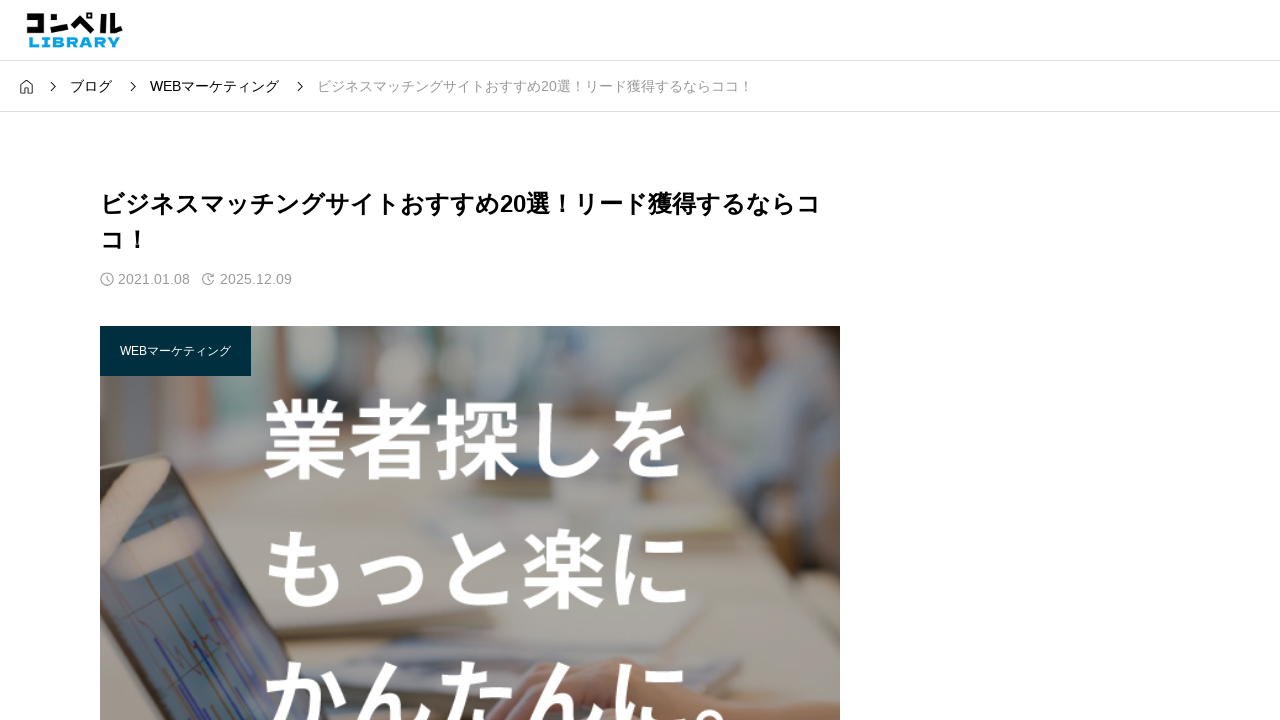

Clicked on heading for Aimitu service at (470, 410) on internal:role=heading[name="２．アイミツ"i]
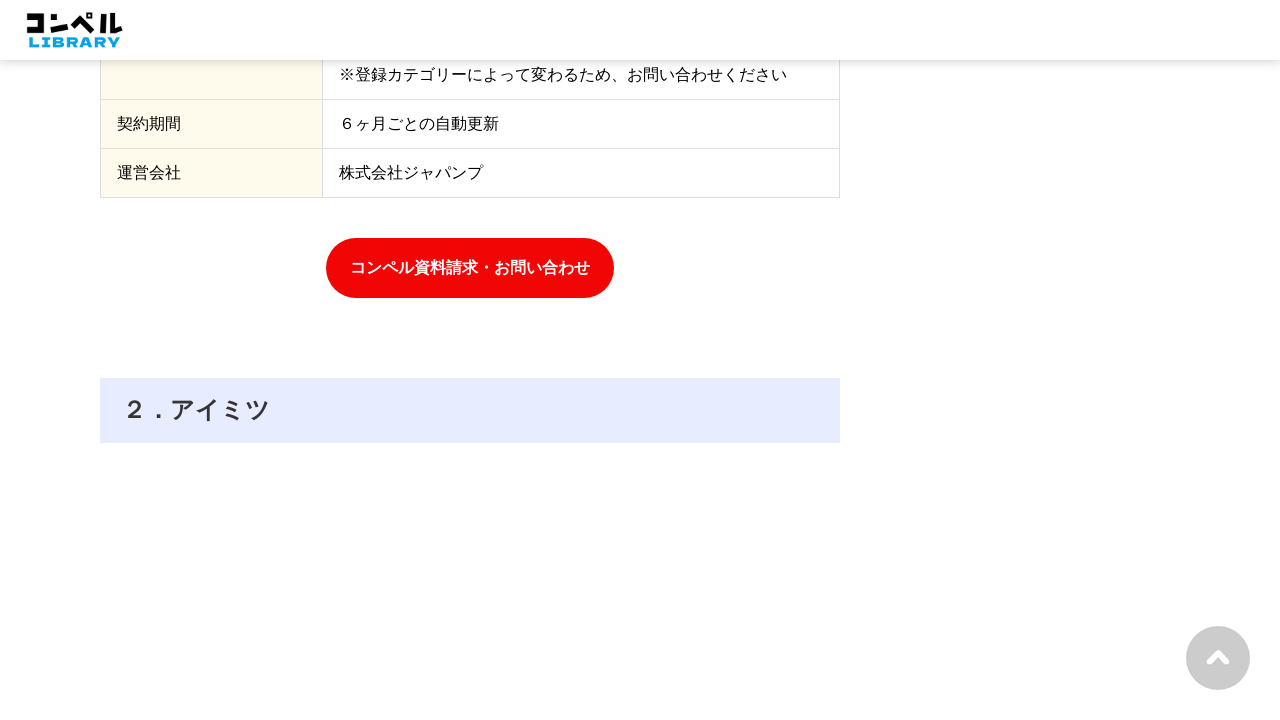

Clicked on pricing information table for Aimitu at (470, 410) on table >> internal:has-text="\u6599\u91d1\u30d7\u30e9\u30f3 \u6708\u984d\u8cbb\u7
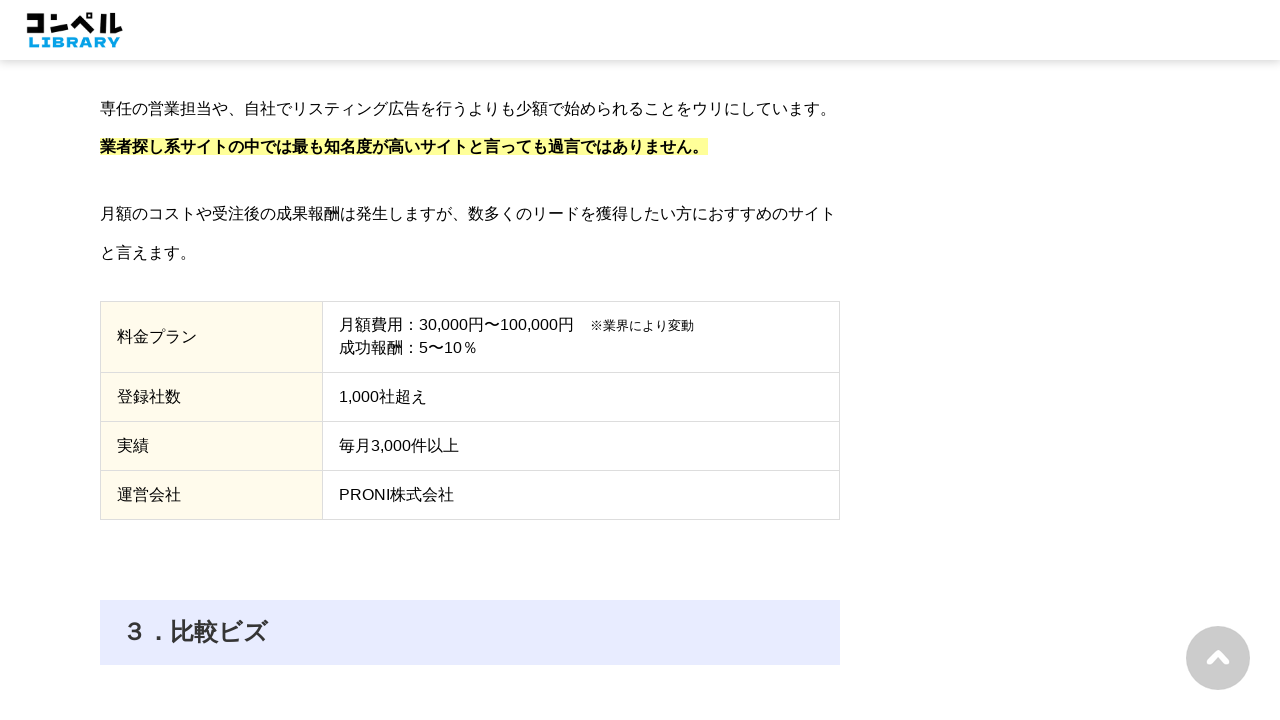

Clicked on heading for Hikaku Biz service at (470, 632) on internal:role=heading[name="３．比較ビズ"i]
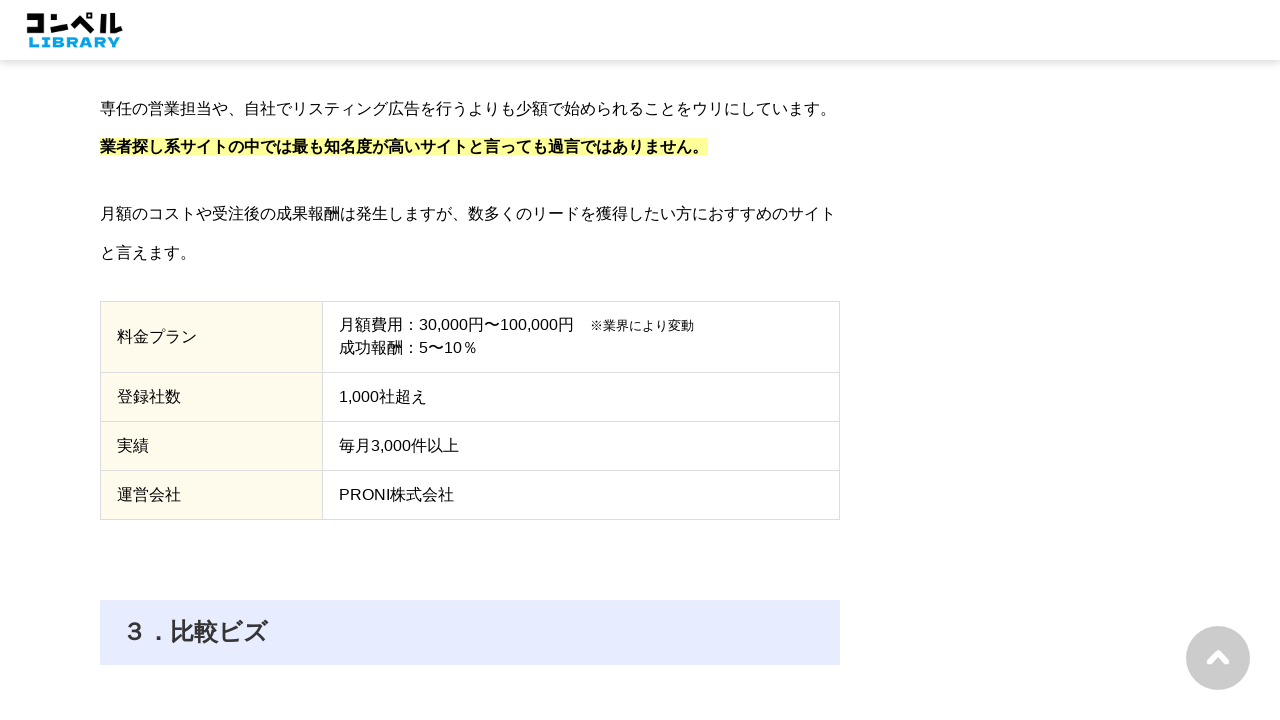

Clicked on descriptive text about Hikaku Biz service features and advantages at (470, 139) on internal:text="\u5c02\u4efb\u306e\u55b6\u696d\u62c5\u5f53\u3084\u3001\u81ea\u793
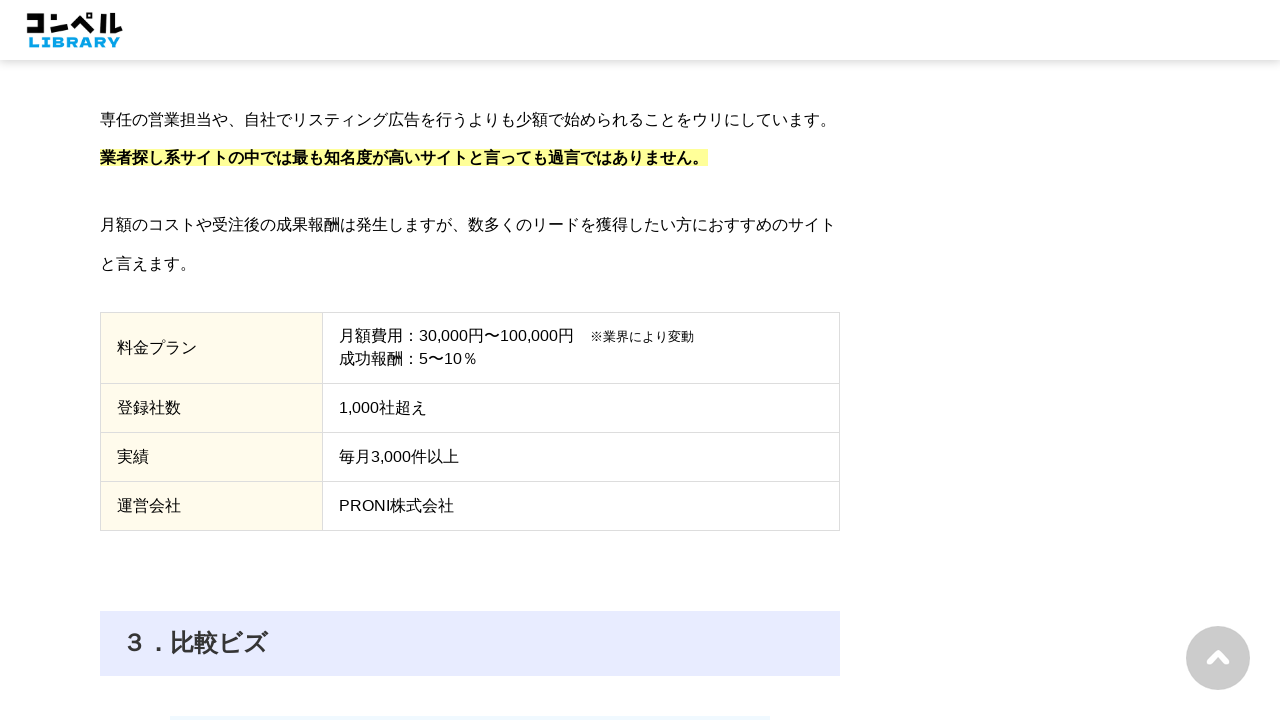

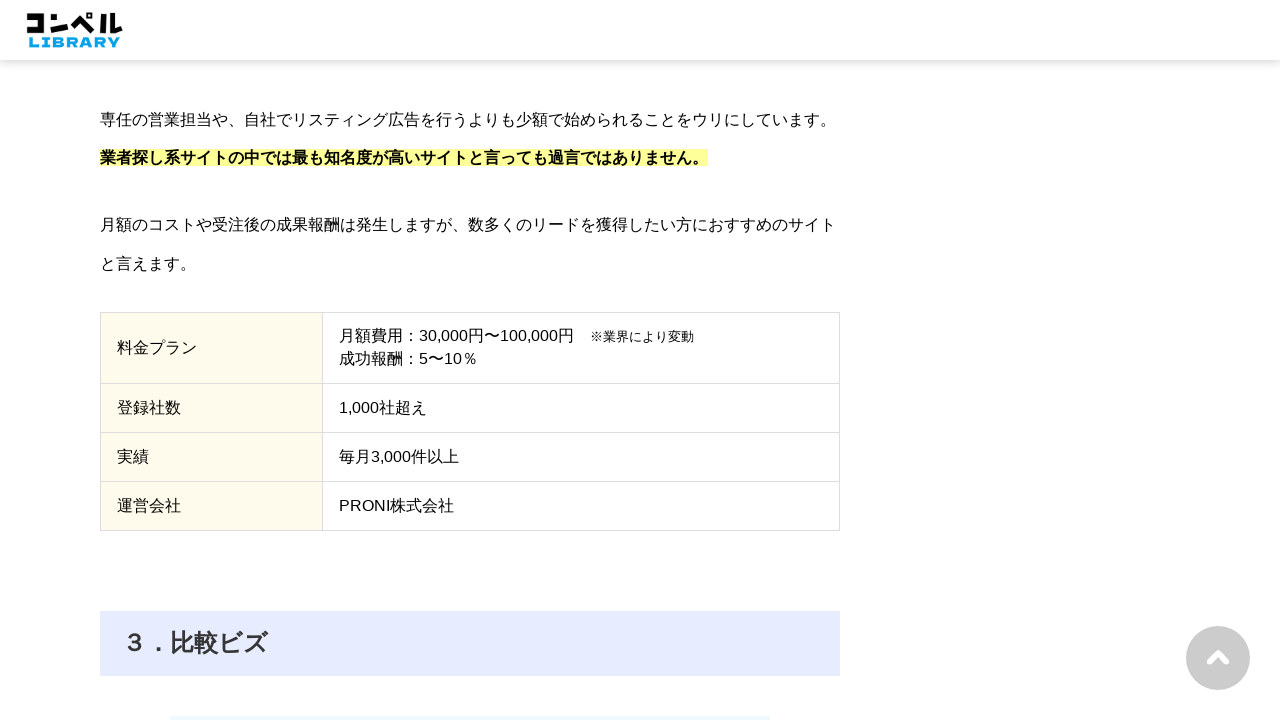